Navigates to cleverbots.ru, switches language to English then Russian, and verifies that the "Подробнее" (More details) button text is present in the home category list section.

Starting URL: https://cleverbots.ru/

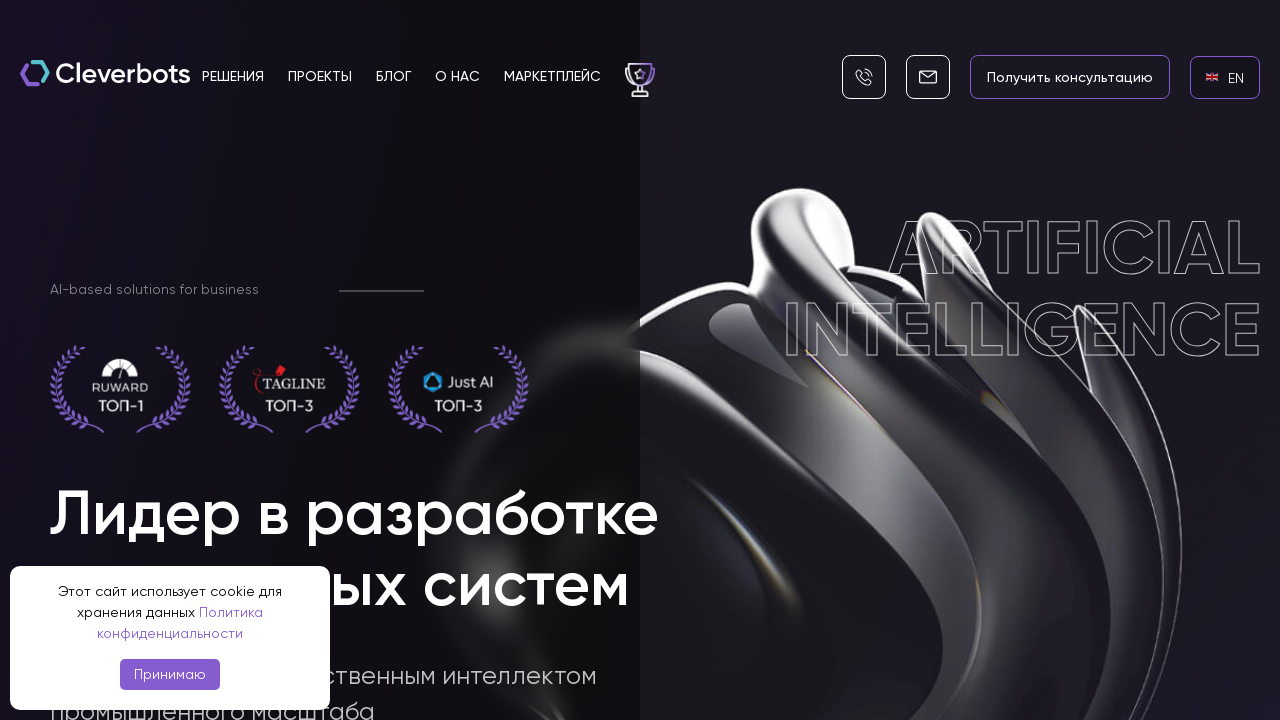

Clicked on English language link at (1225, 77) on internal:role=link[name="en EN"i]
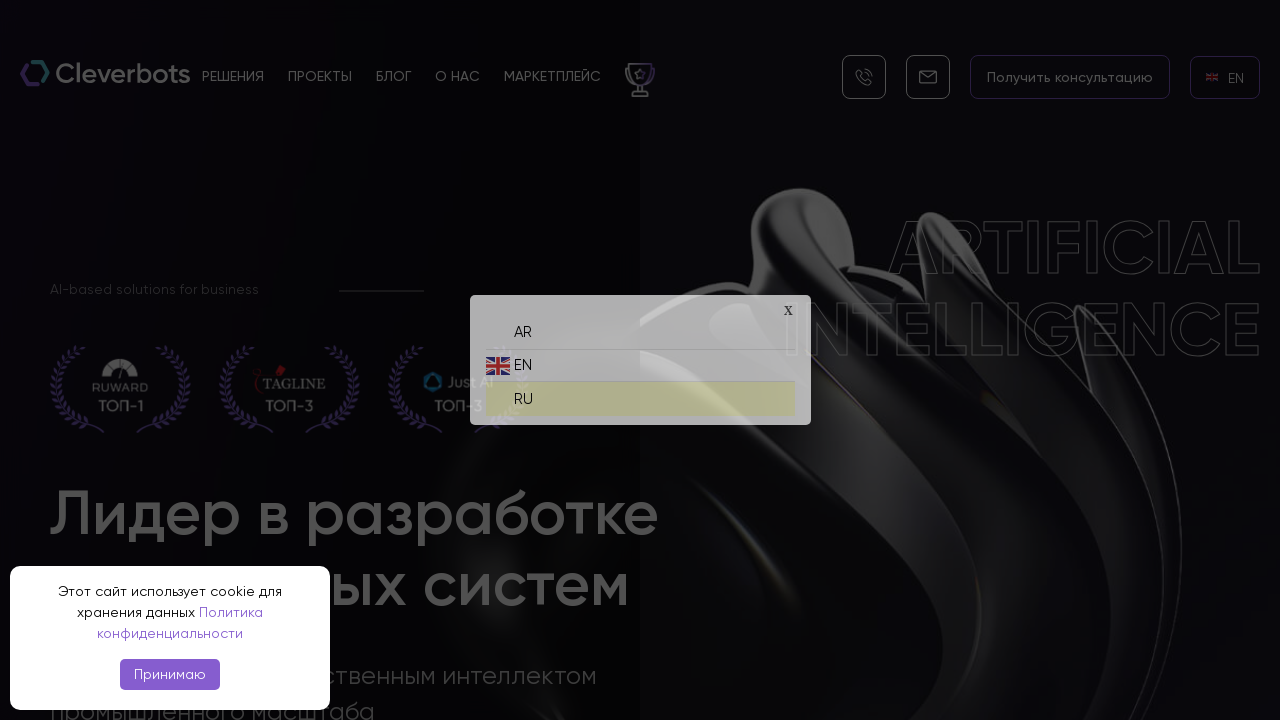

Clicked on Russian language link at (640, 394) on internal:role=link[name="ru RU"i]
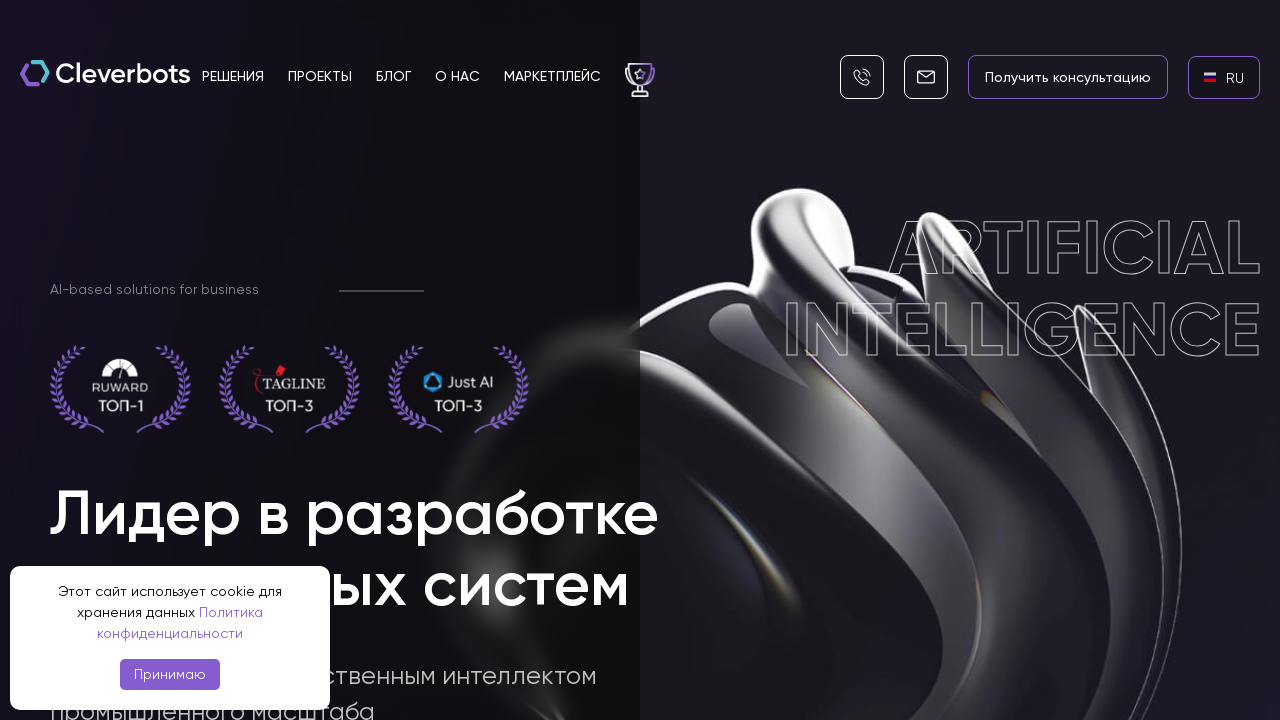

Located section with home category list
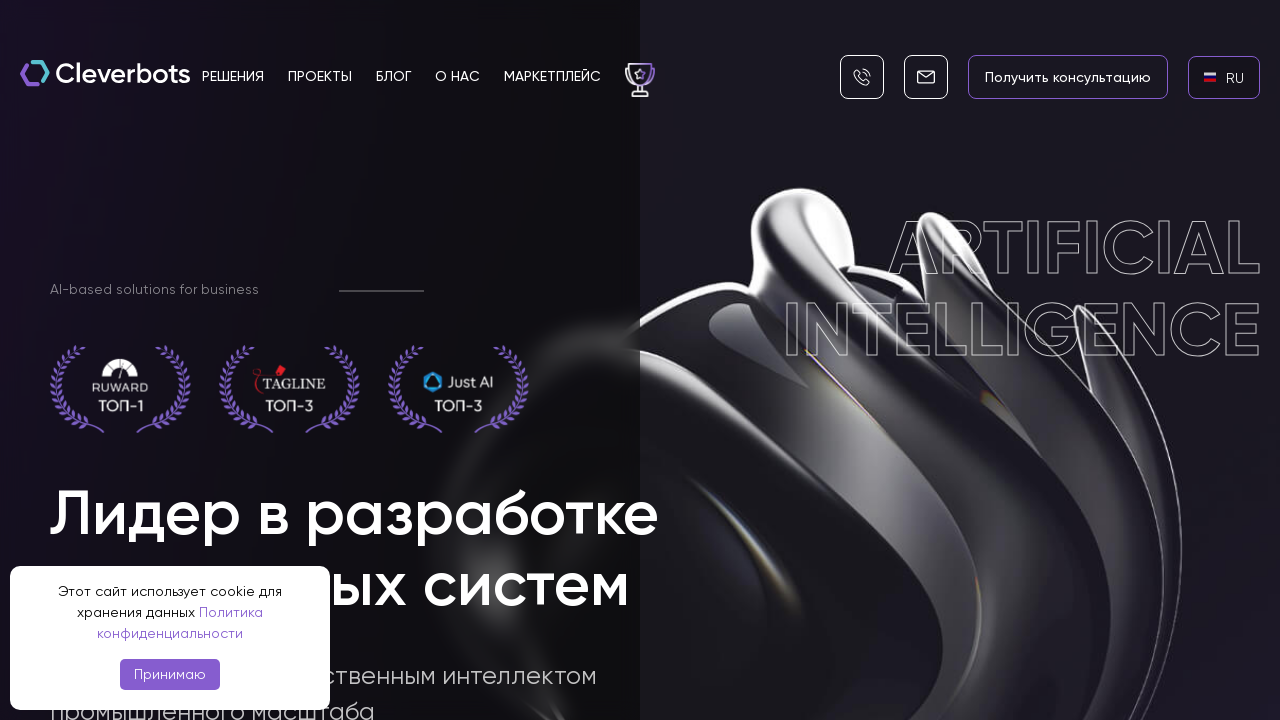

Located first link in the category section
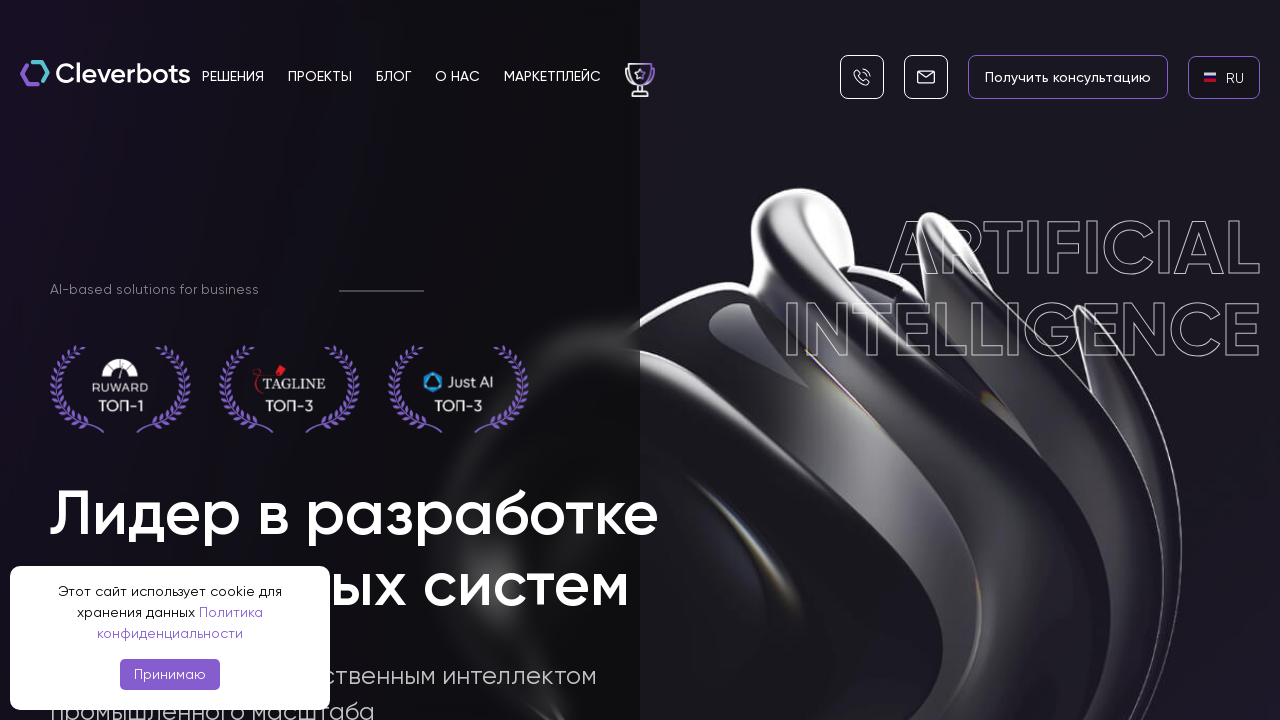

Verified link is visible in home__category__list
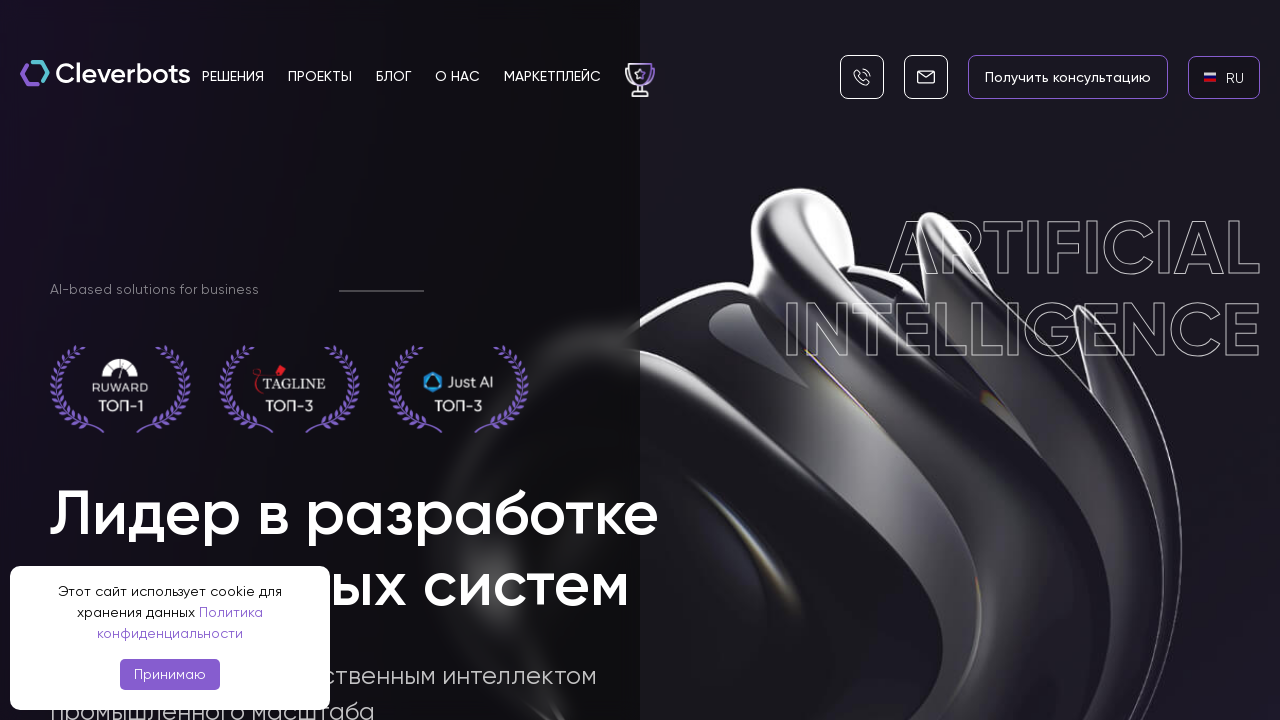

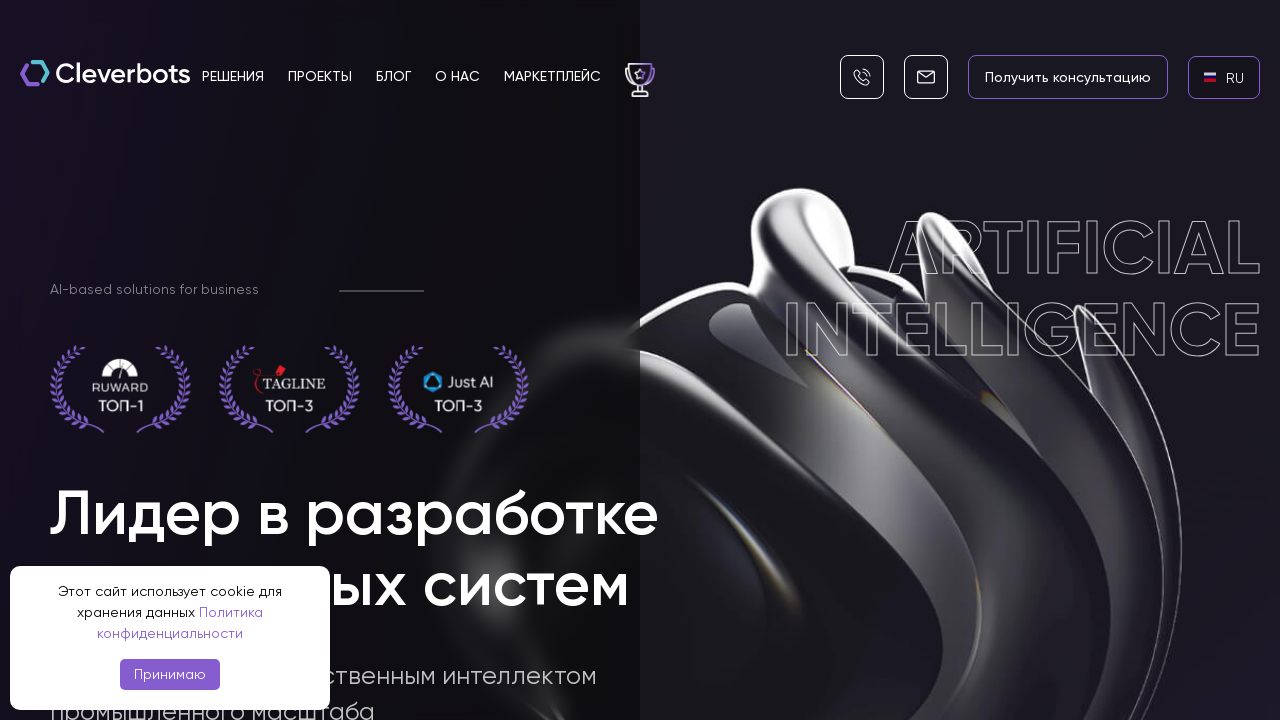